Solves a math problem by extracting a value from an element attribute, calculating the result, and submitting a form with checkbox selections

Starting URL: http://suninjuly.github.io/get_attribute.html

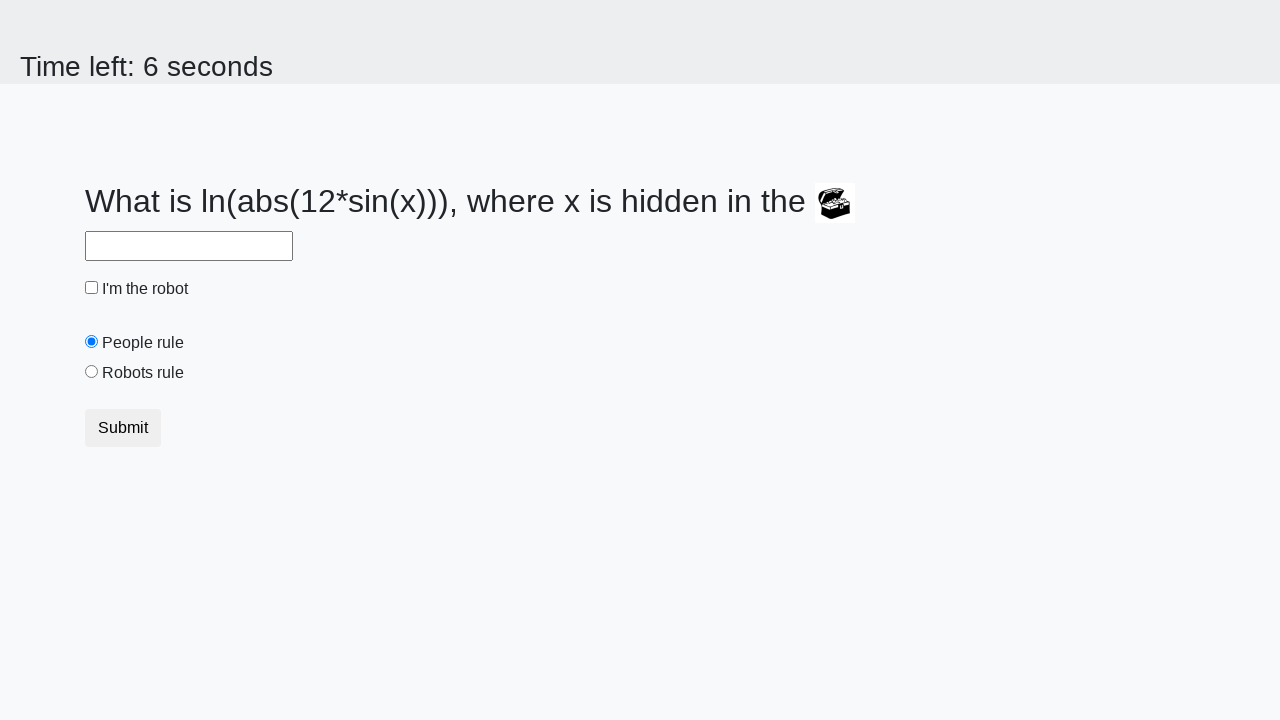

Located treasure element with valuex attribute
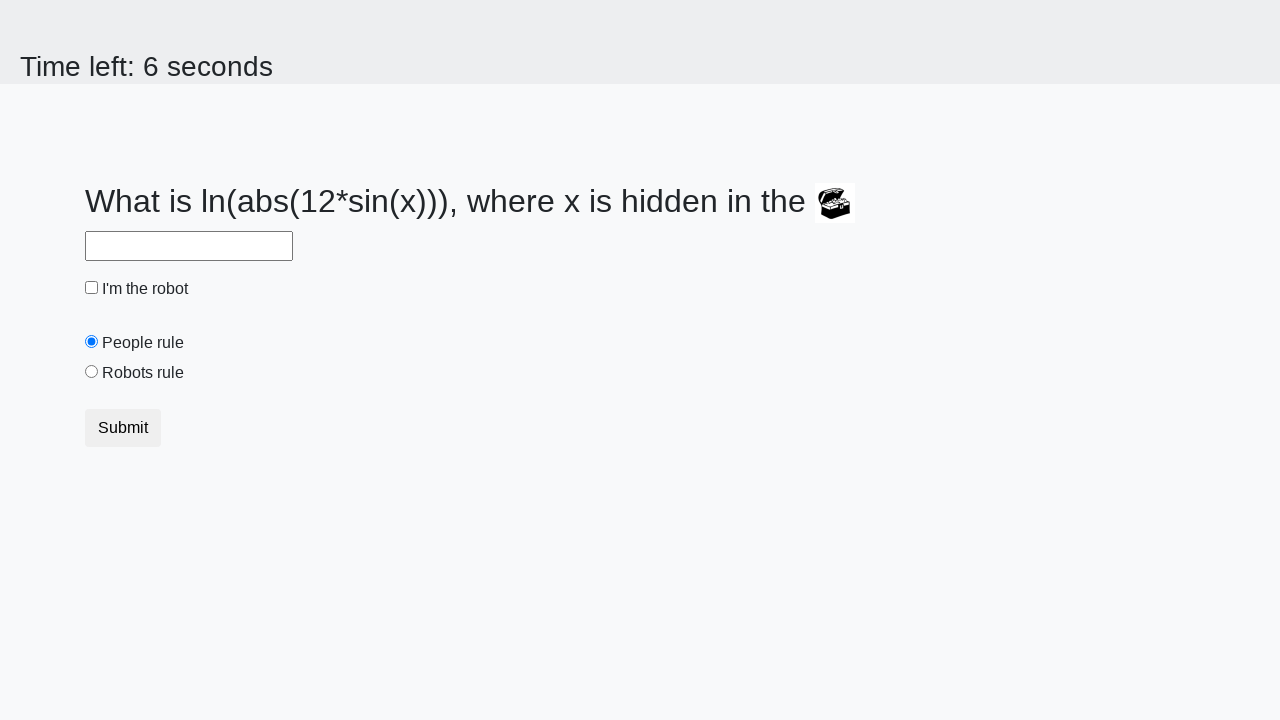

Extracted valuex attribute from treasure element: 549
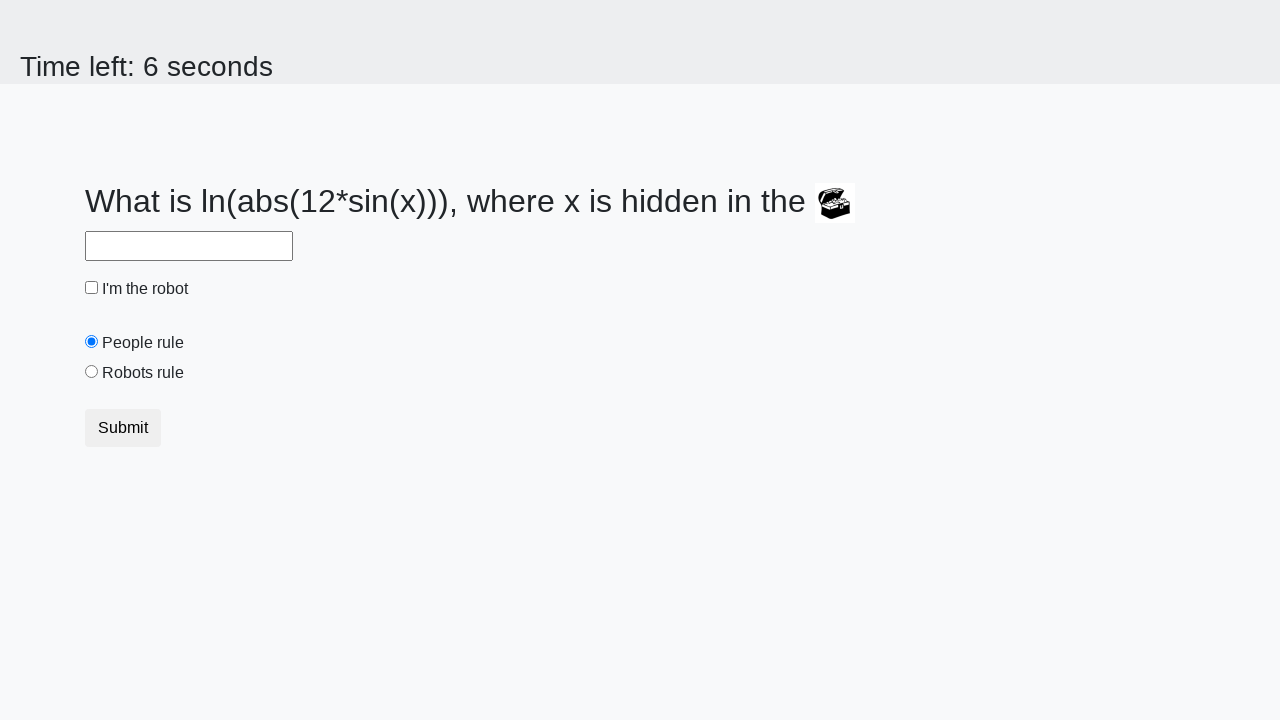

Calculated math formula result: 2.131604400944188
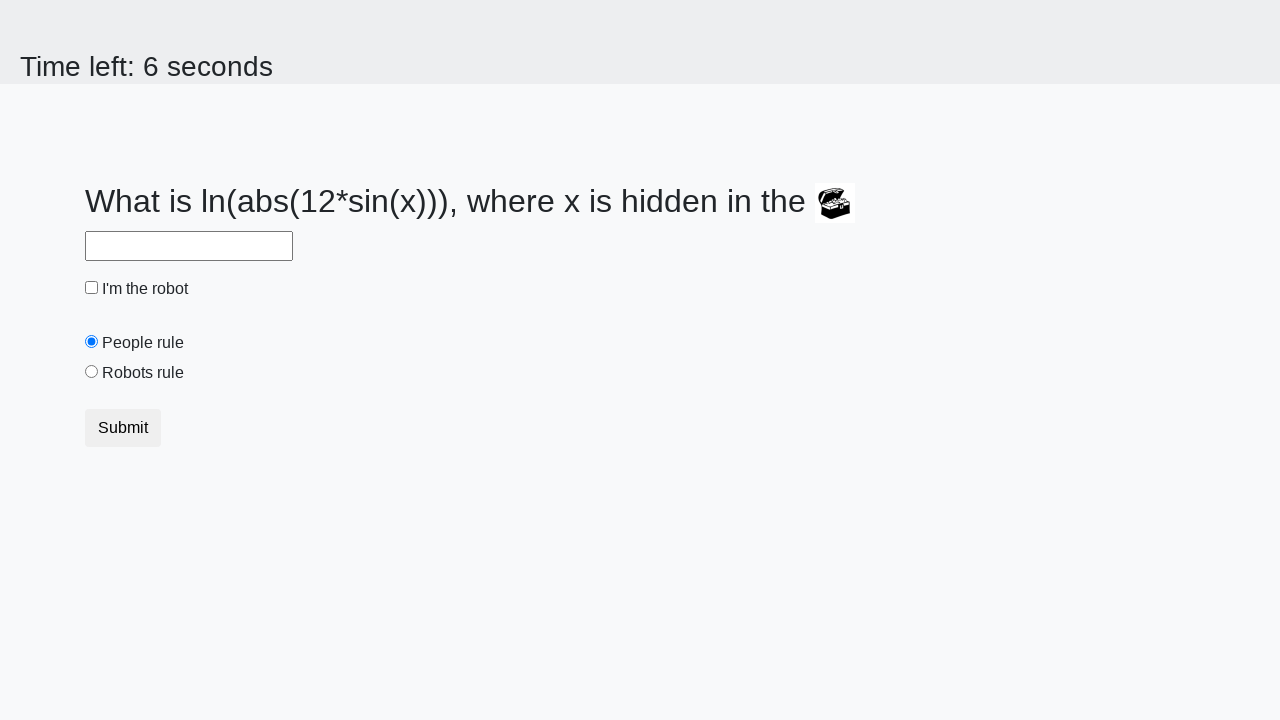

Filled answer field with calculated value: 2.131604400944188 on #answer
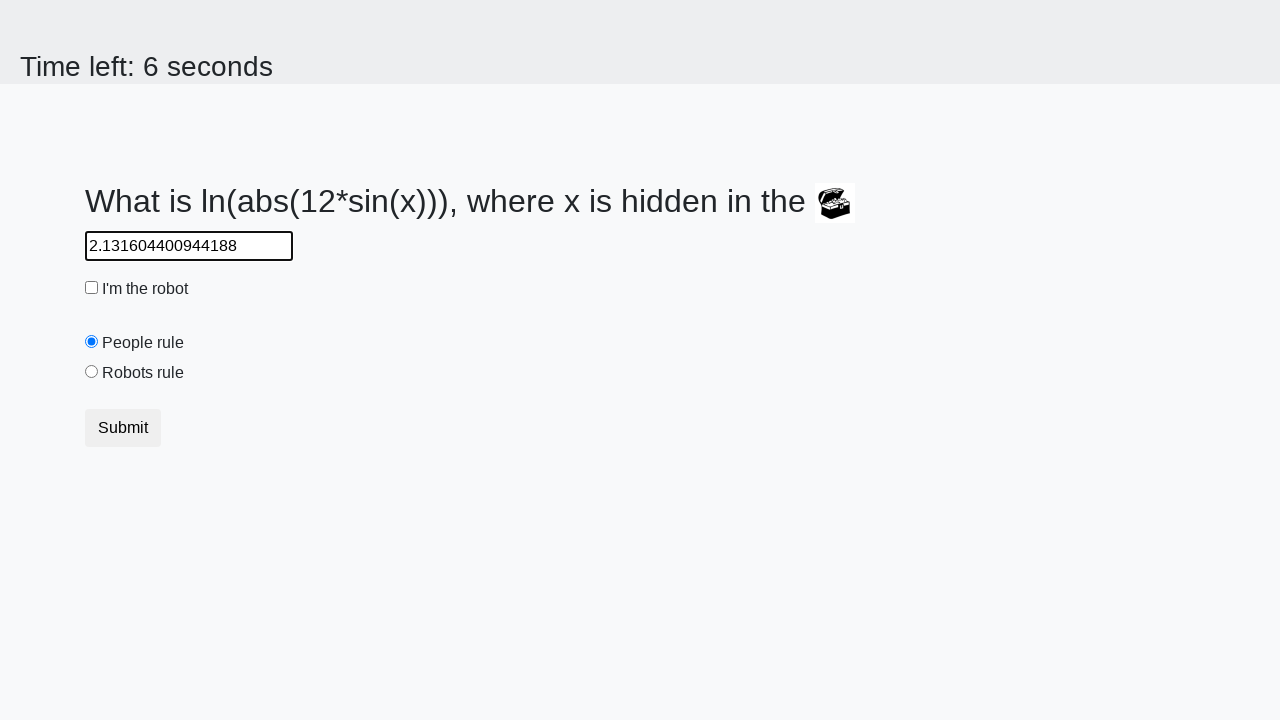

Clicked robot checkbox at (92, 288) on #robotCheckbox
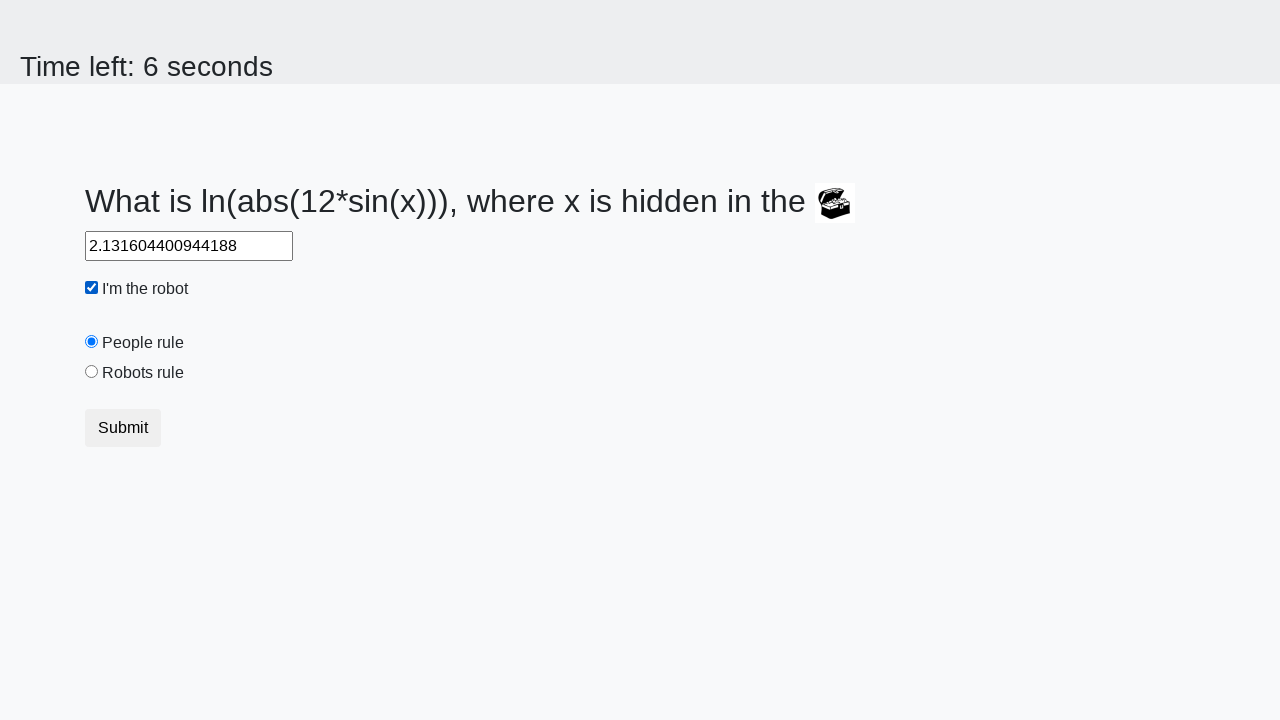

Clicked robots rule radio button at (92, 372) on #robotsRule
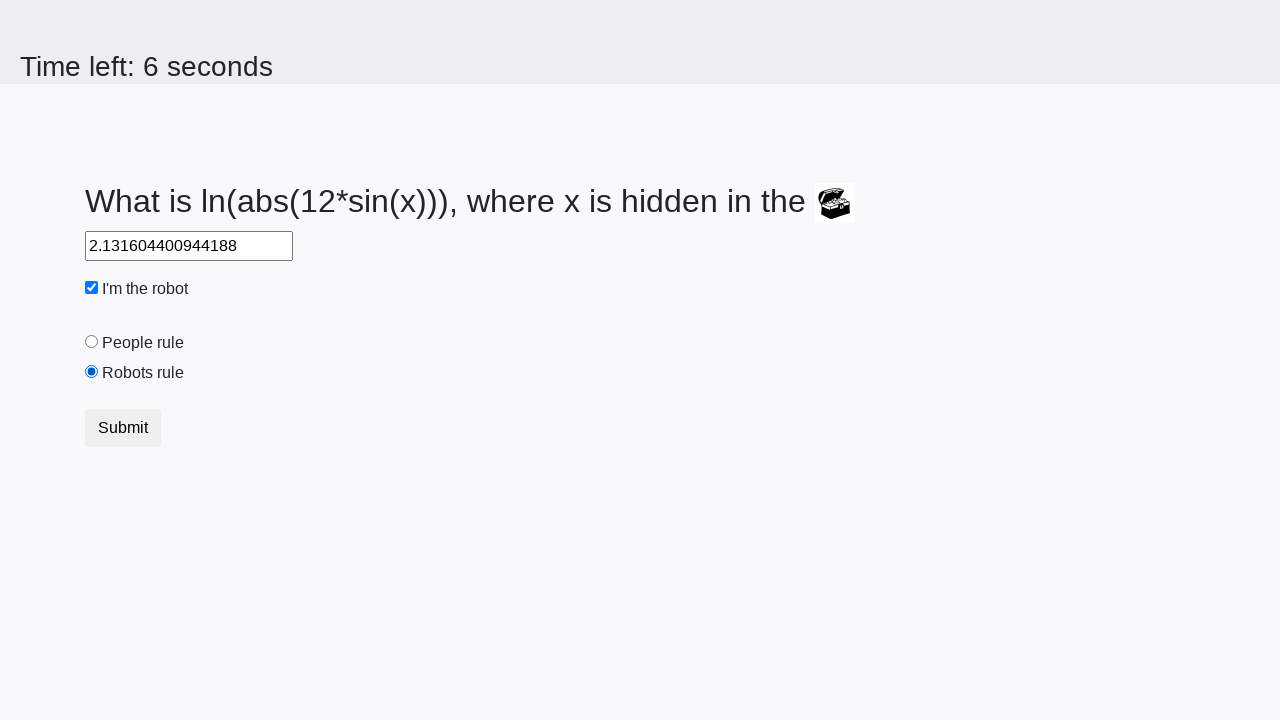

Clicked form submit button at (123, 428) on body > div > form > div > div > button
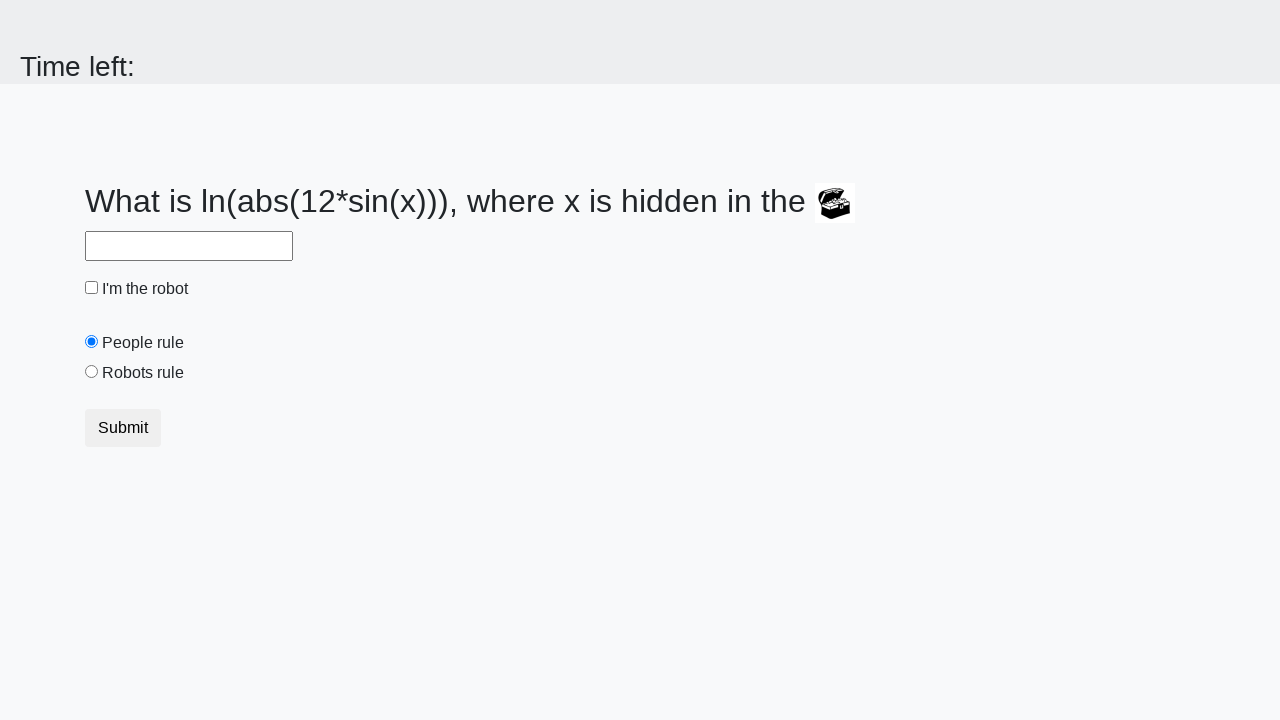

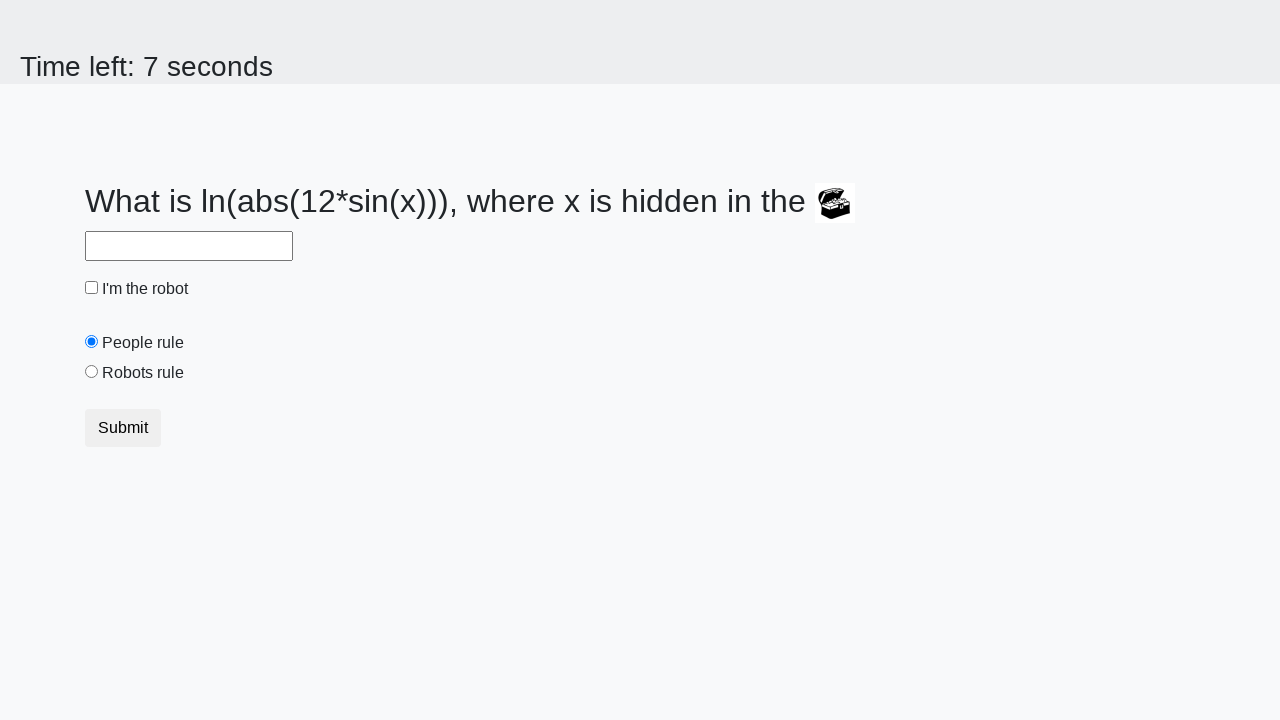